Tests radio button selection and verification of default selections

Starting URL: https://leafground.com/radio.xhtml

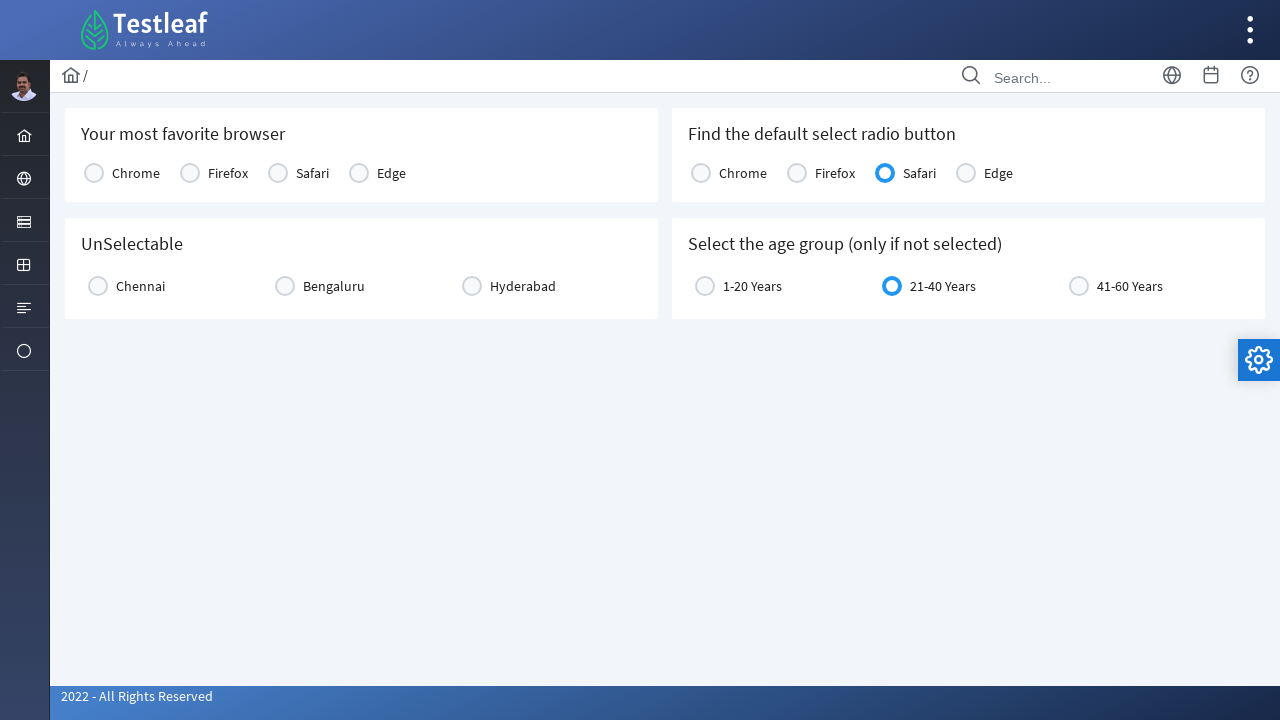

Clicked radio button in console1 at (190, 173) on xpath=//*[@id='j_idt87:console1']/tbody/tr/td[2]/div/div[2]
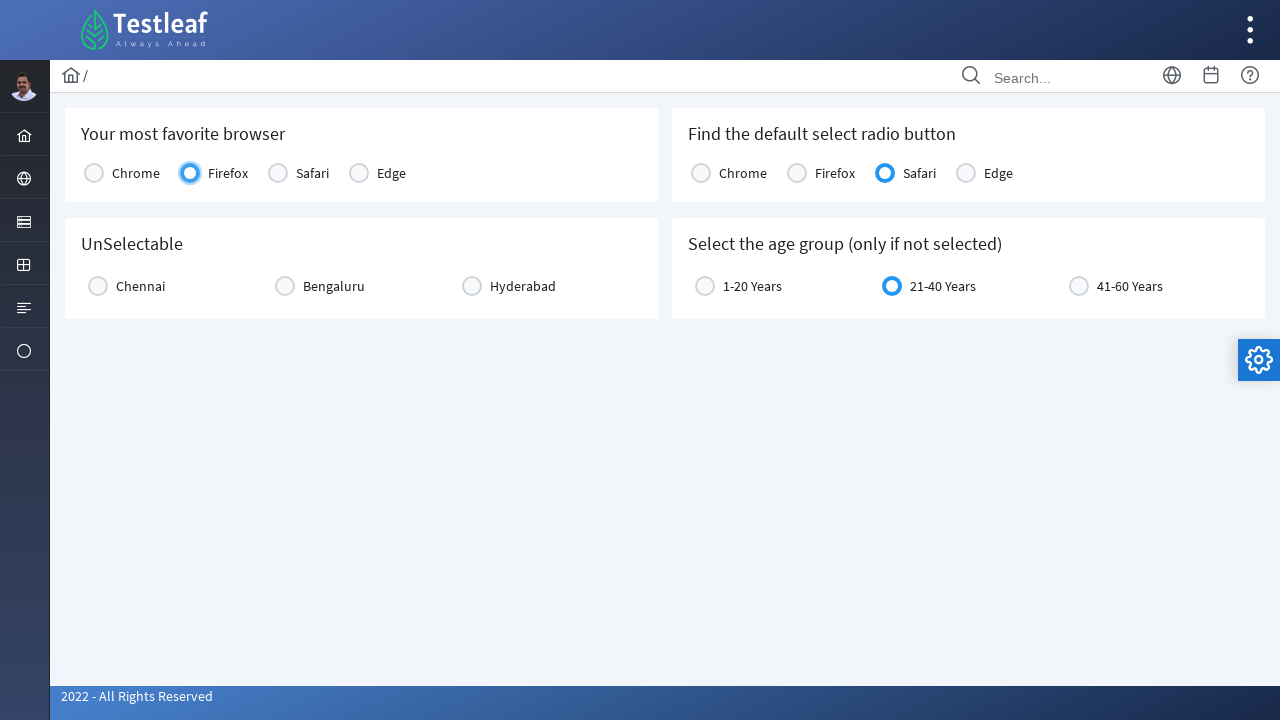

Located all radio buttons in console2
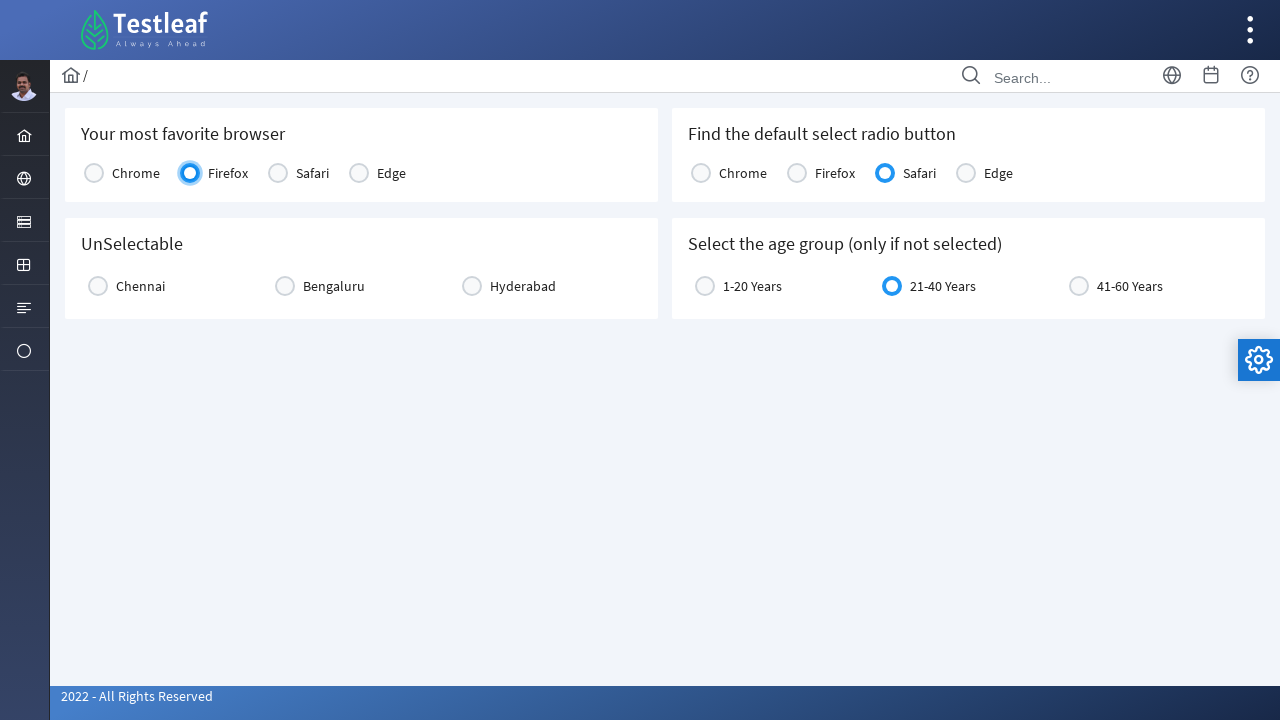

Checked radio button selection status
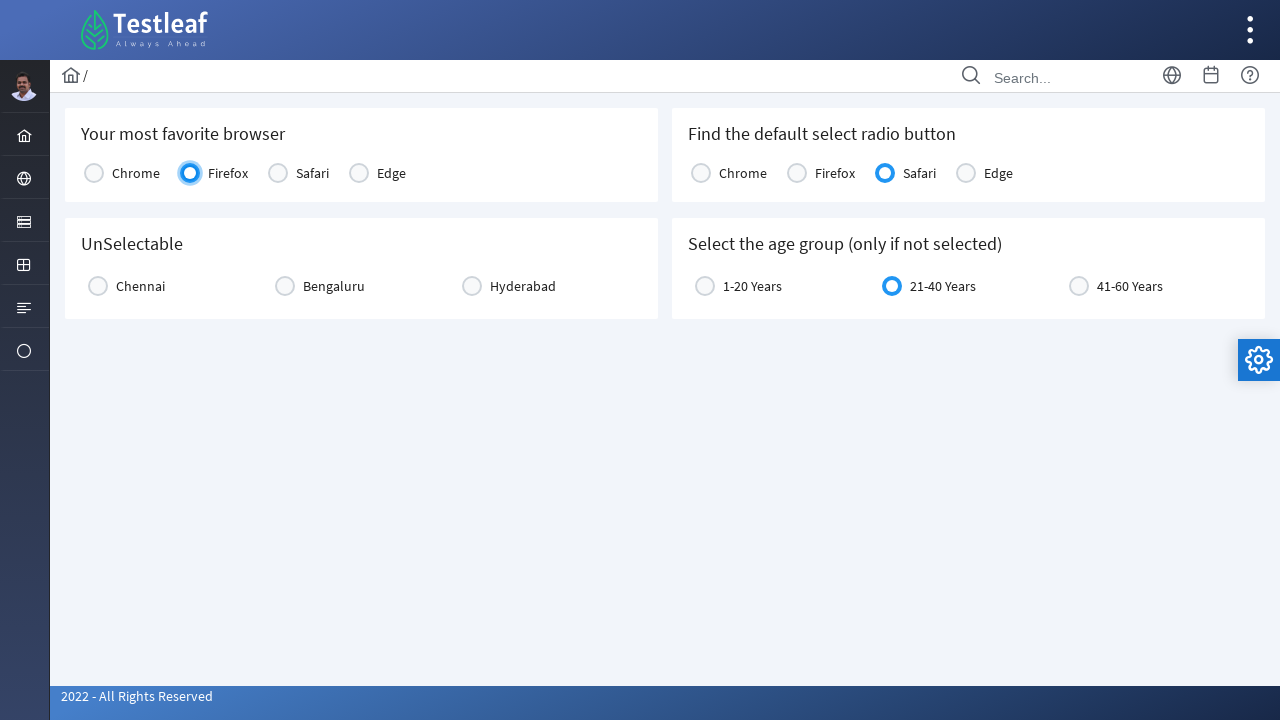

Checked radio button selection status
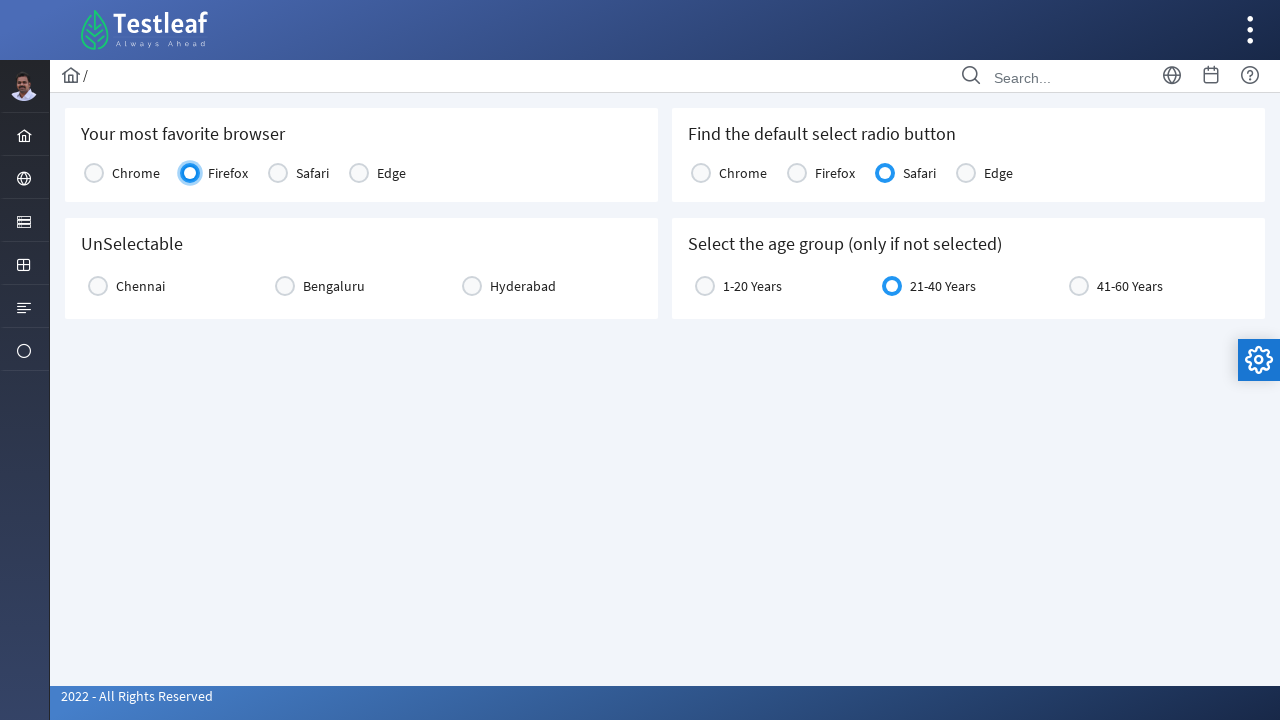

Checked radio button selection status
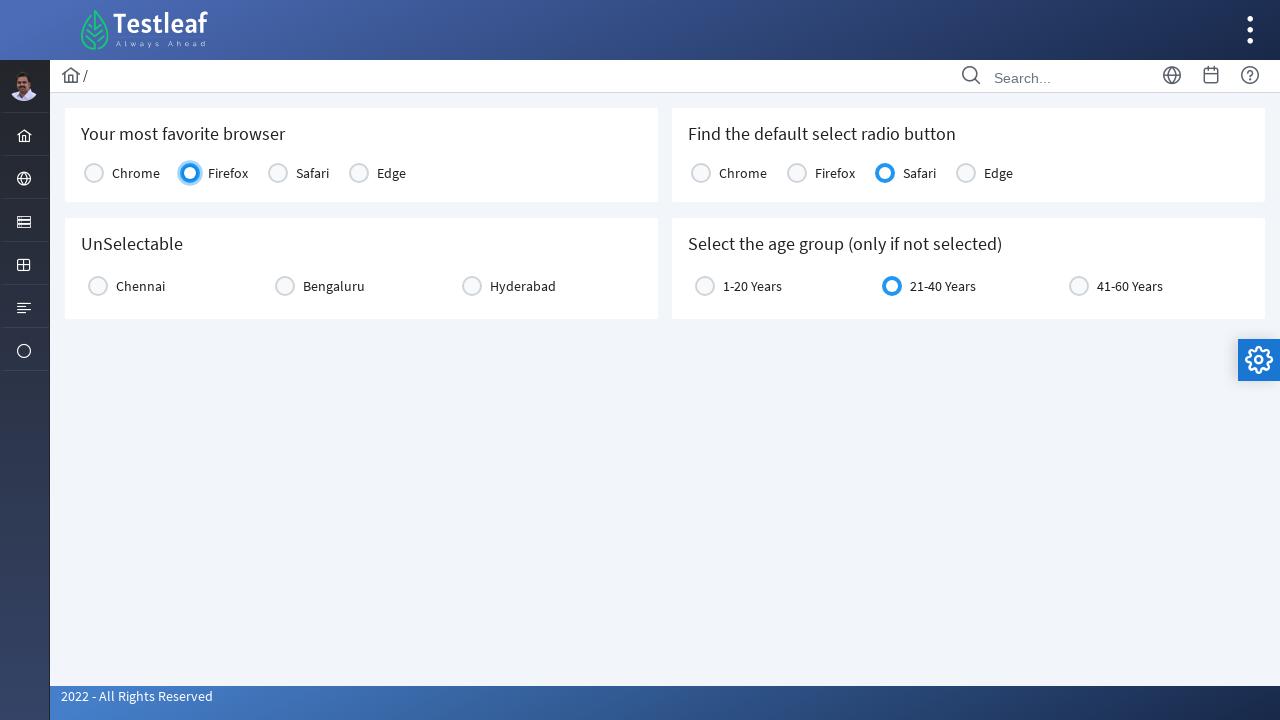

Default radio button found and verified
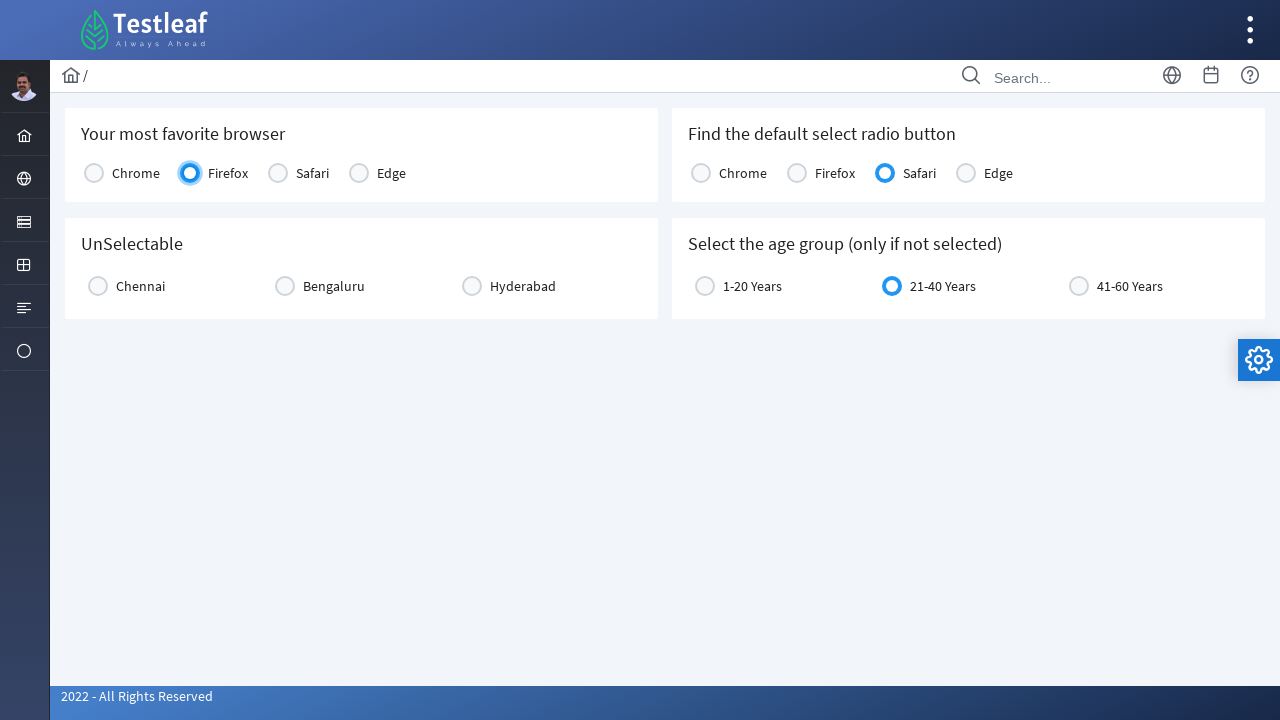

Checked radio button selection status
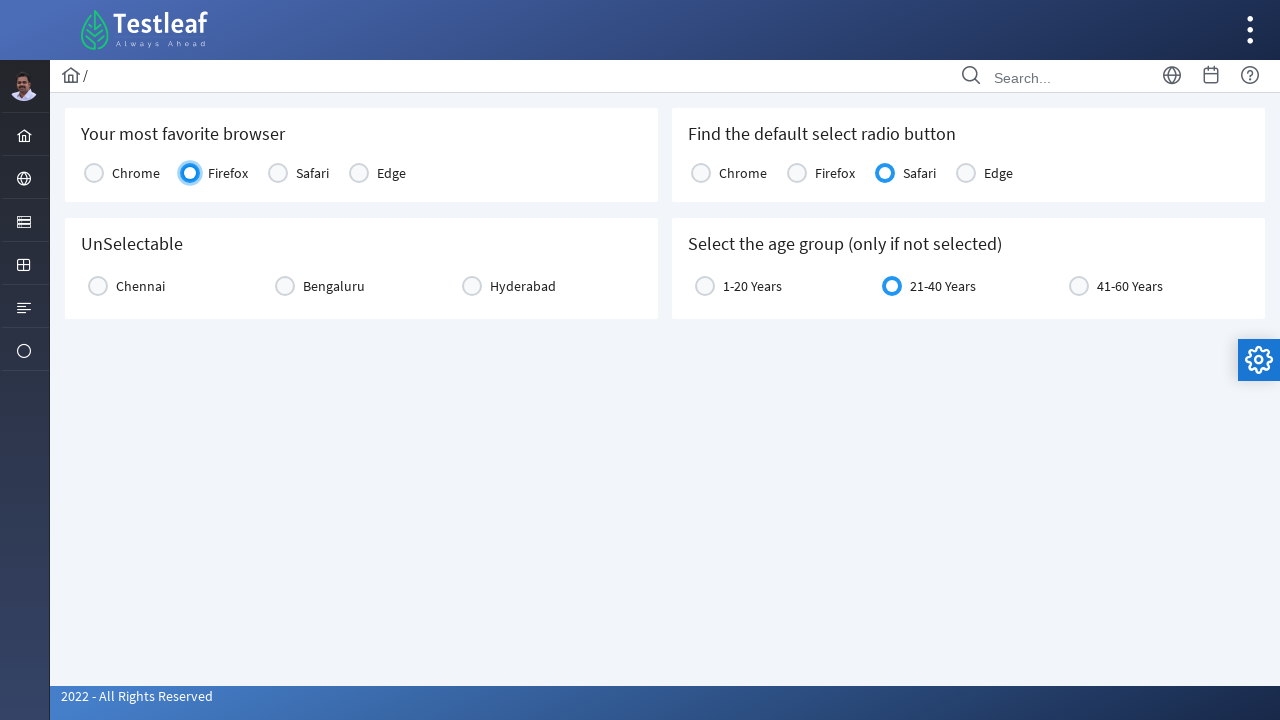

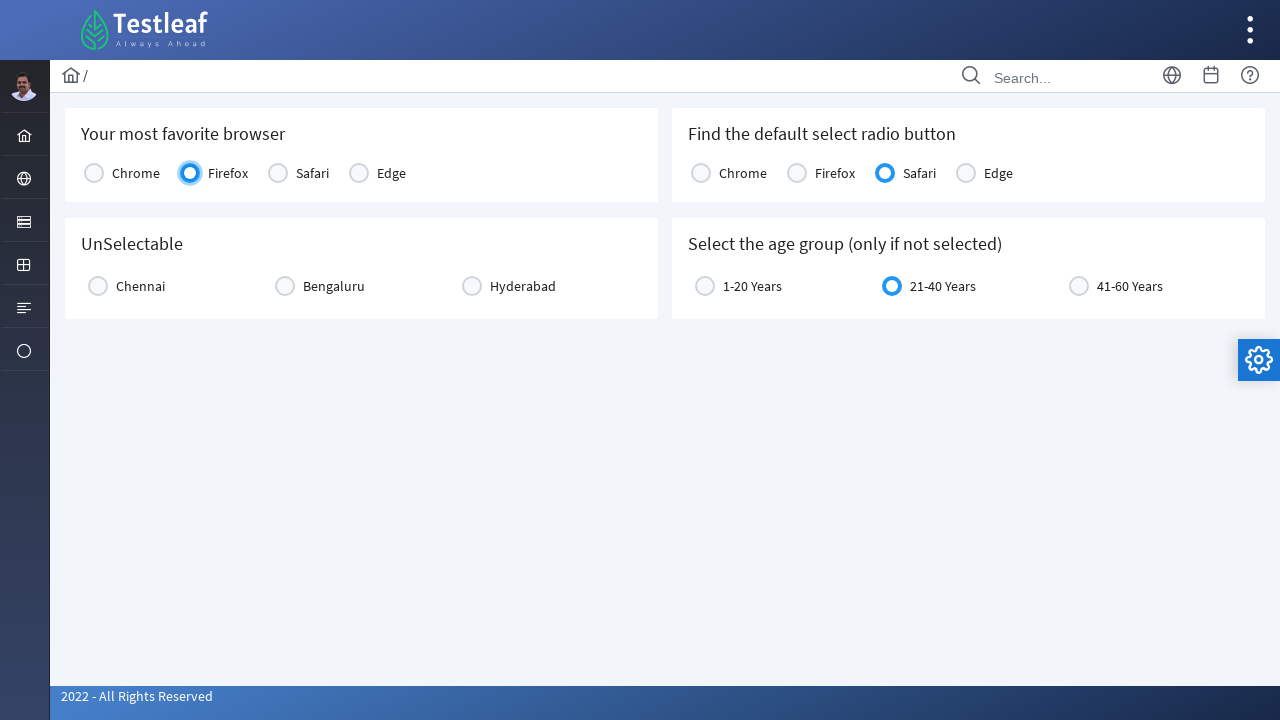